Tests that trailing tabs are trimmed when saving a todo edit

Starting URL: https://todomvc.com/examples/typescript-angular/#/

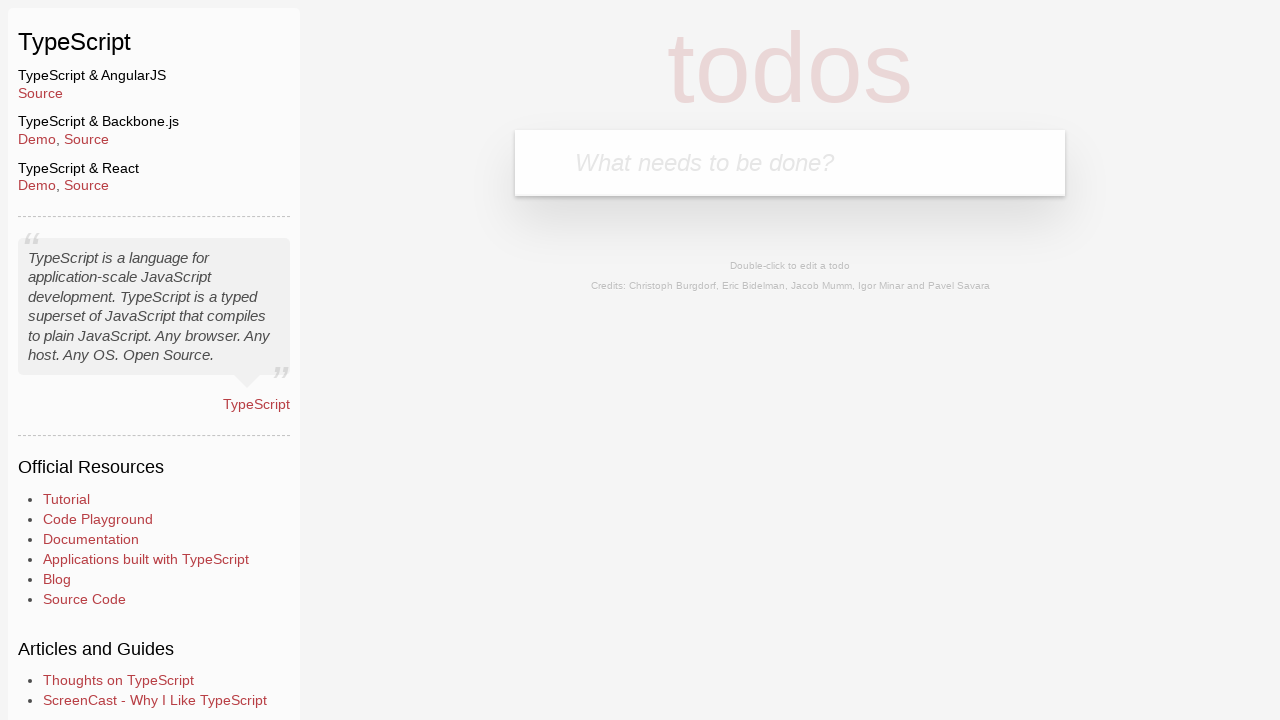

Filled new todo input with 'Lorem' on .new-todo
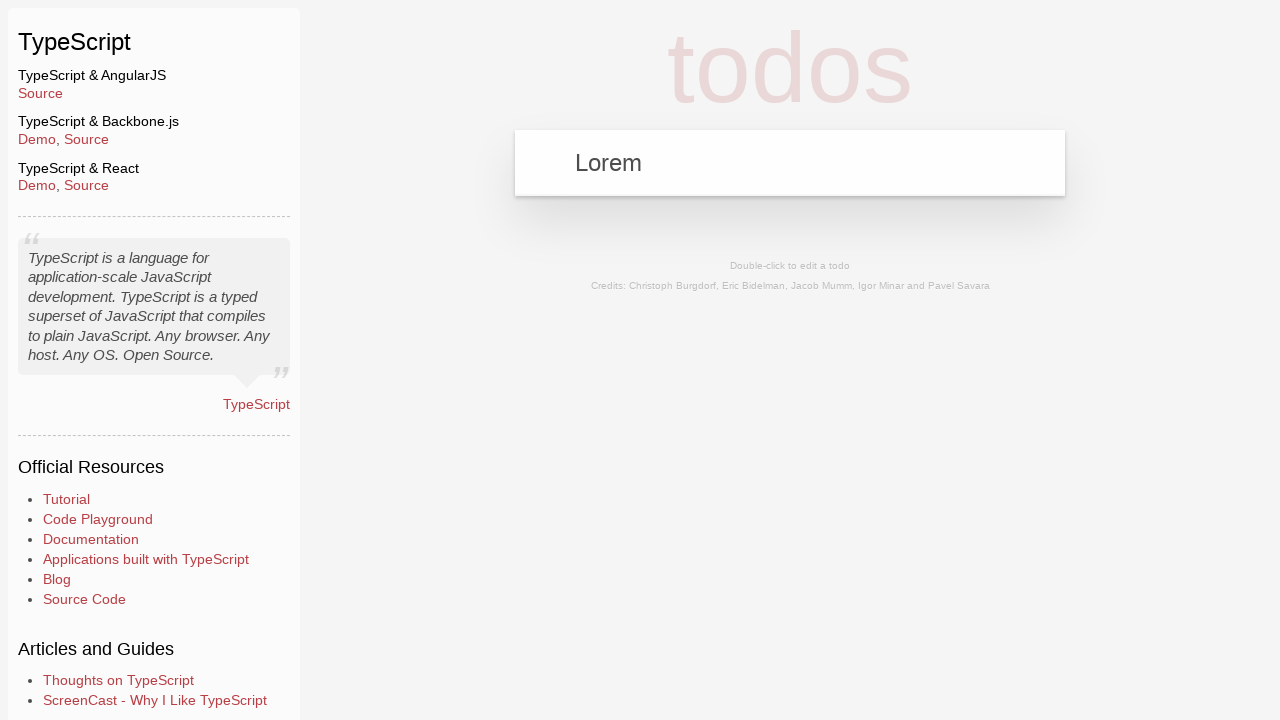

Pressed Enter to create new todo on .new-todo
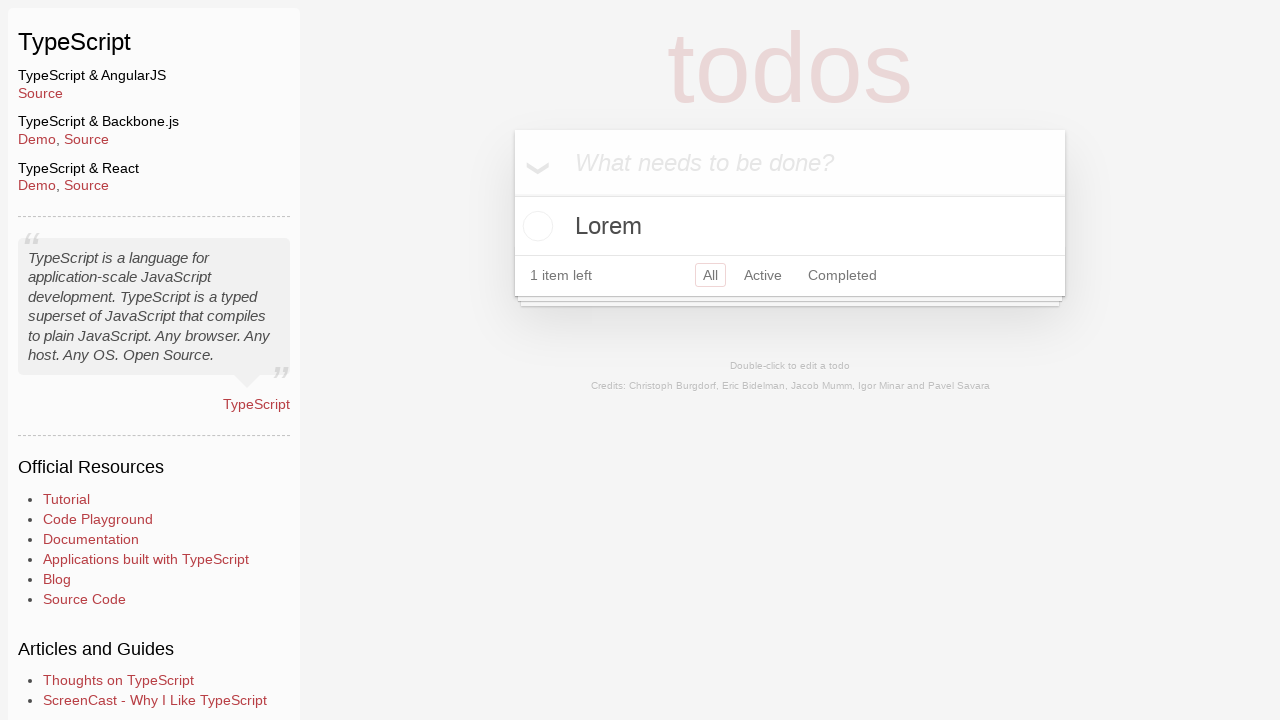

Double-clicked todo to enter edit mode at (790, 226) on text=Lorem
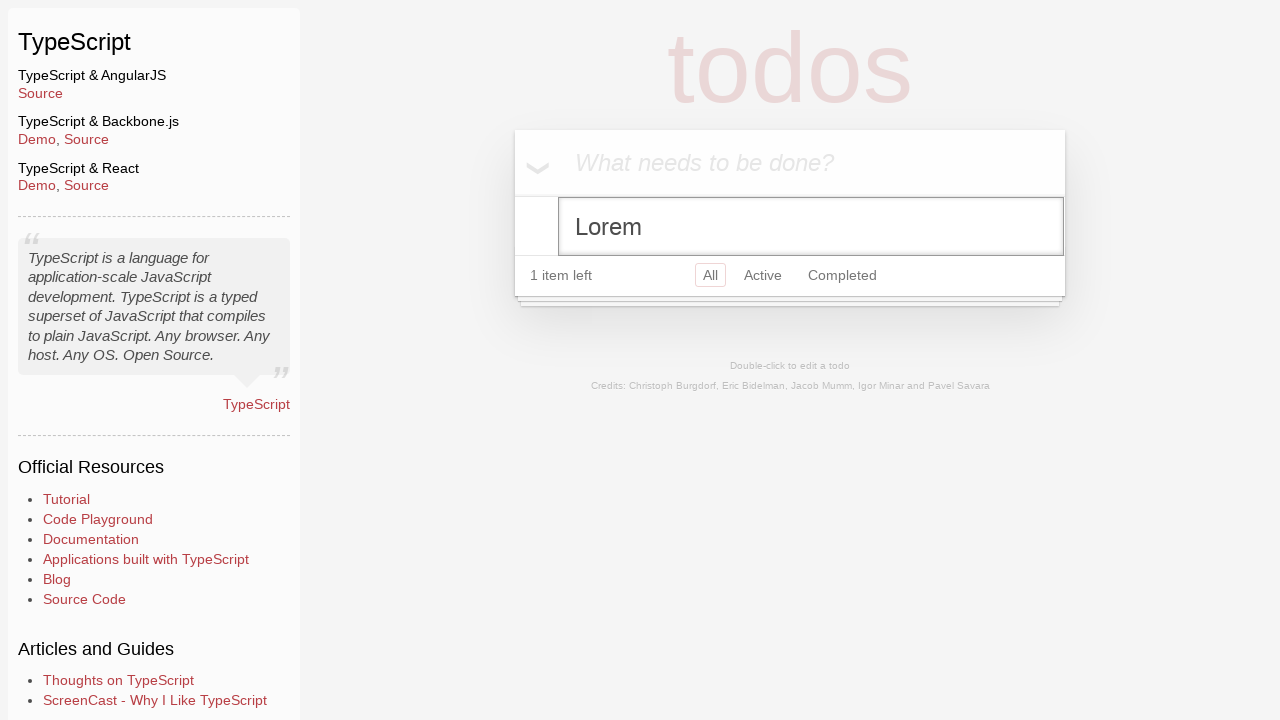

Filled edit field with 'Ipsum' followed by two trailing tabs on .edit
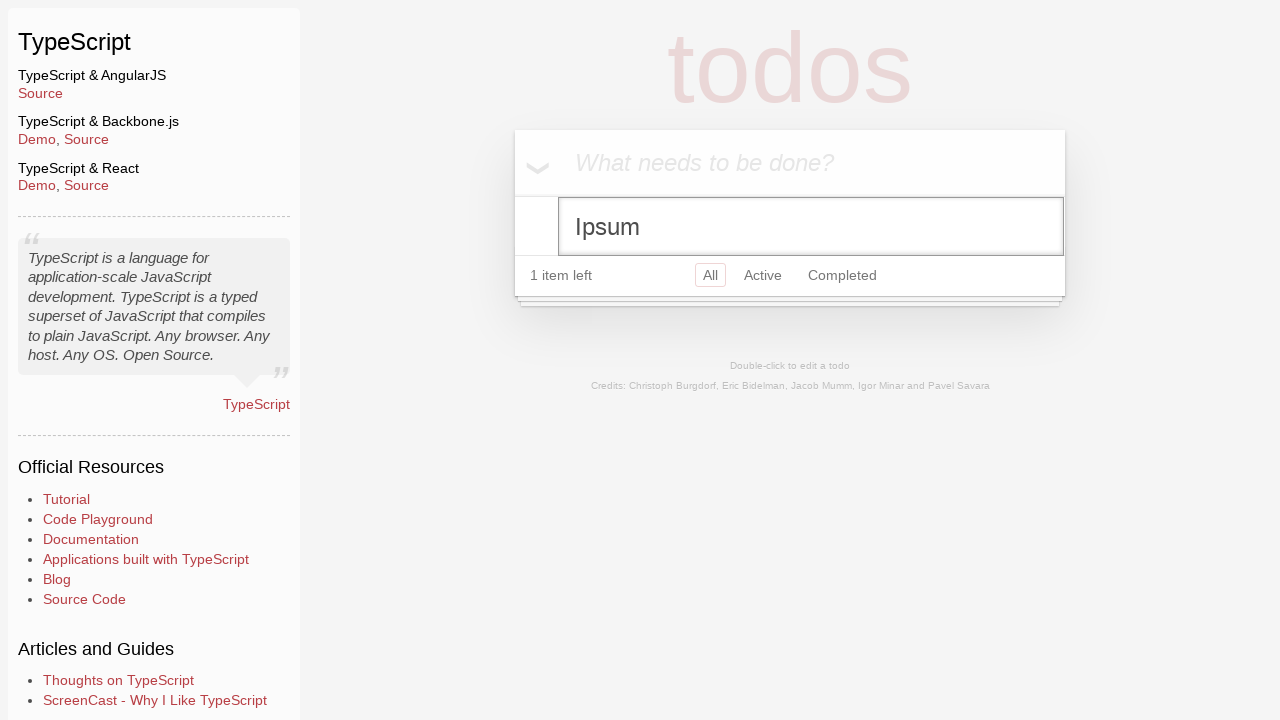

Clicked new todo input to blur edit field and trigger save at (790, 163) on .new-todo
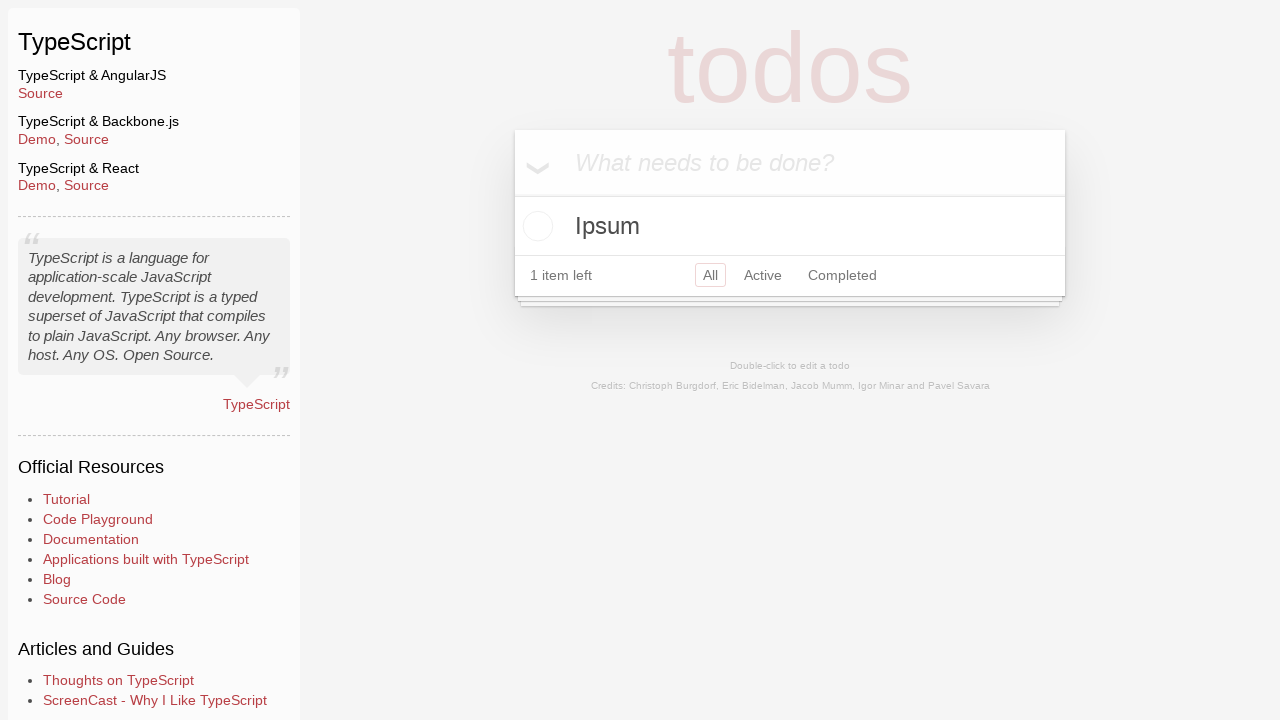

Verified that trailing tabs were trimmed and todo displays as 'Ipsum'
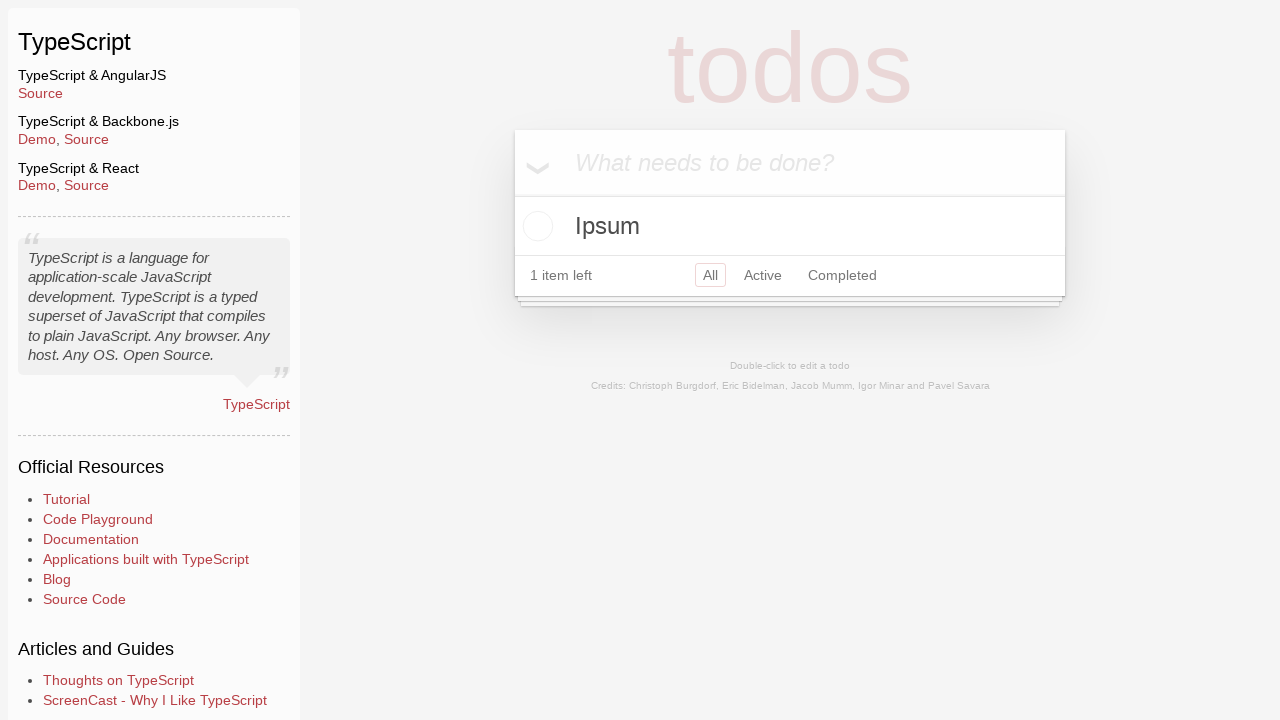

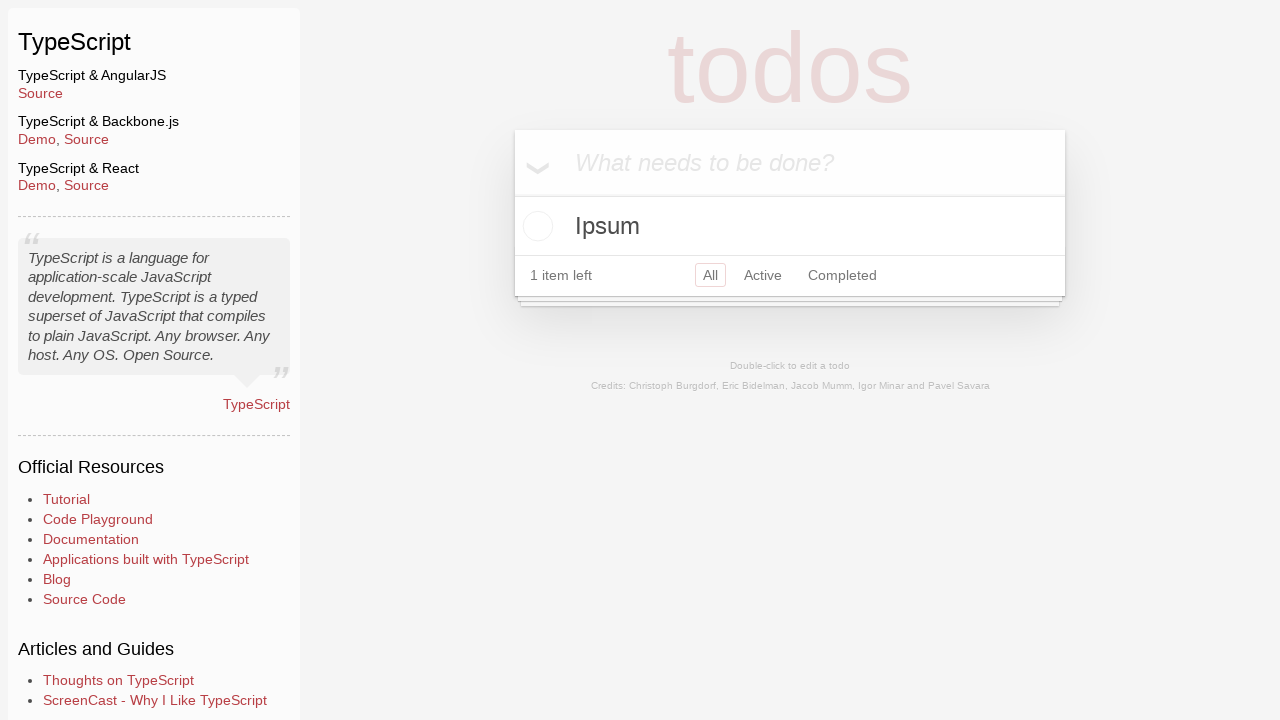